Tests email submission form by entering an email address and clicking submit button, then verifies success message appears

Starting URL: https://library-app.firebaseapp.com

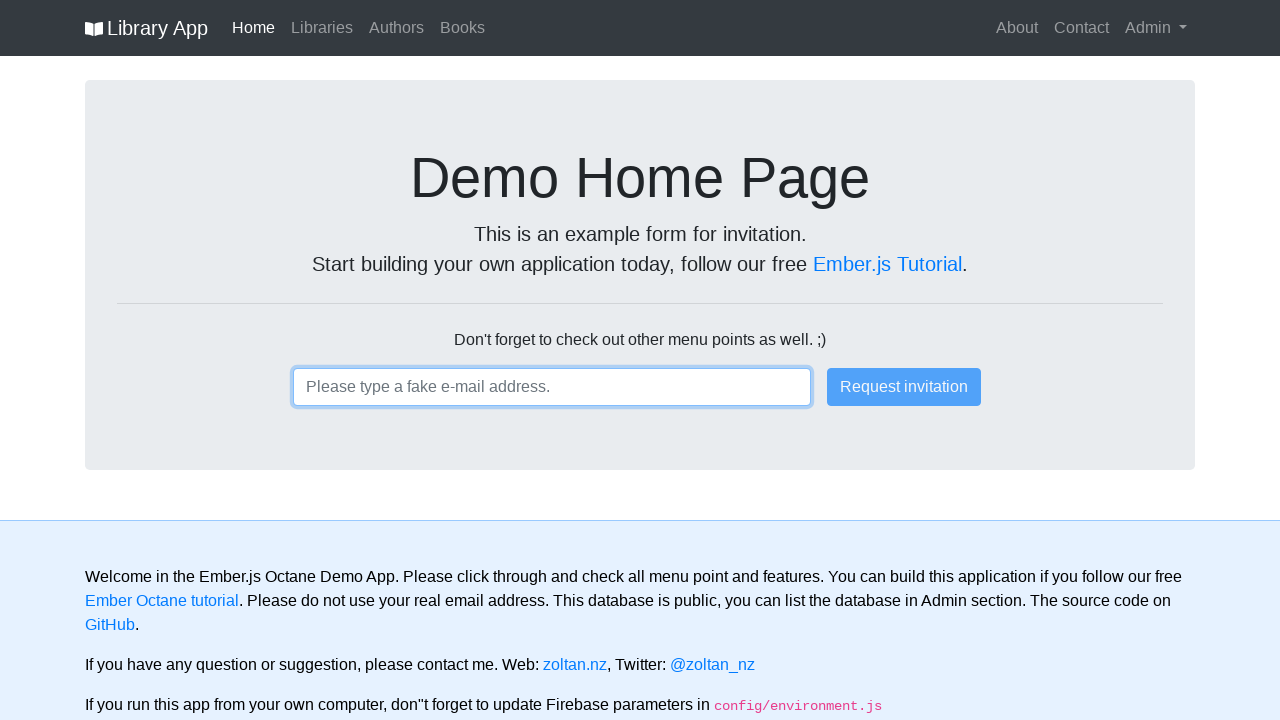

Filled email input field with 'test1@email.com' on input
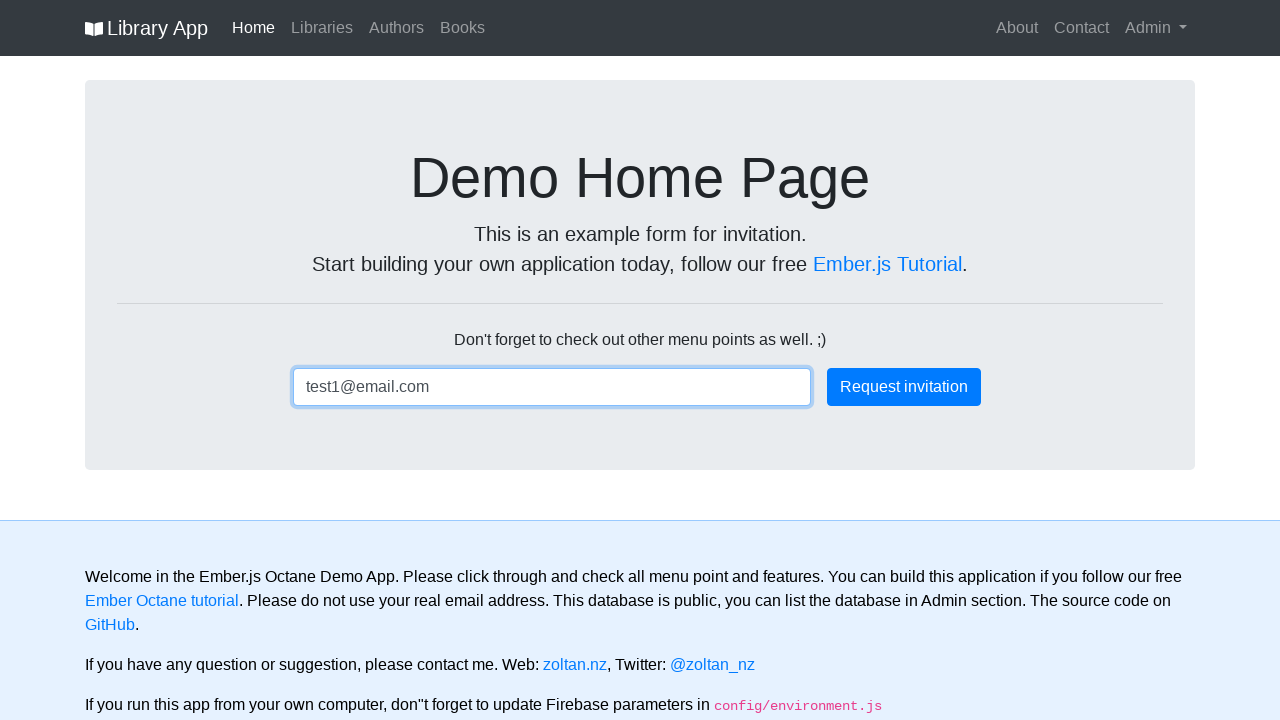

Clicked submit button at (904, 387) on .btn-primary
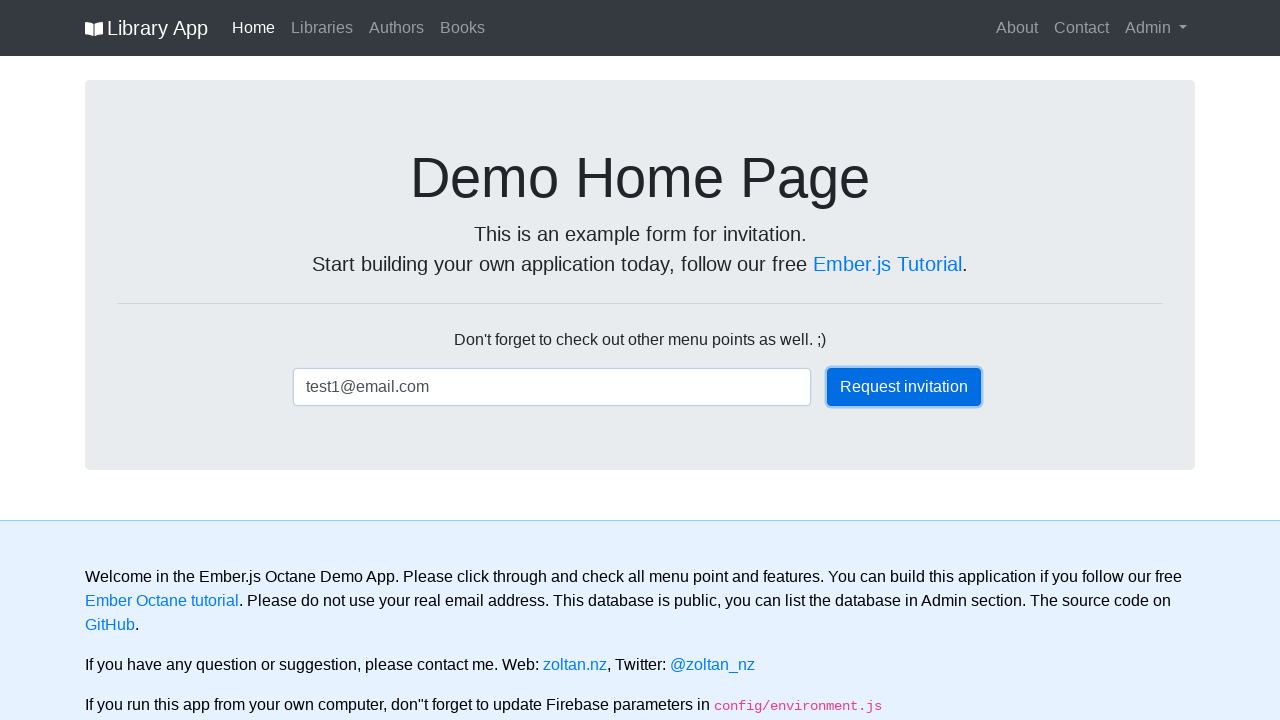

Success message appeared
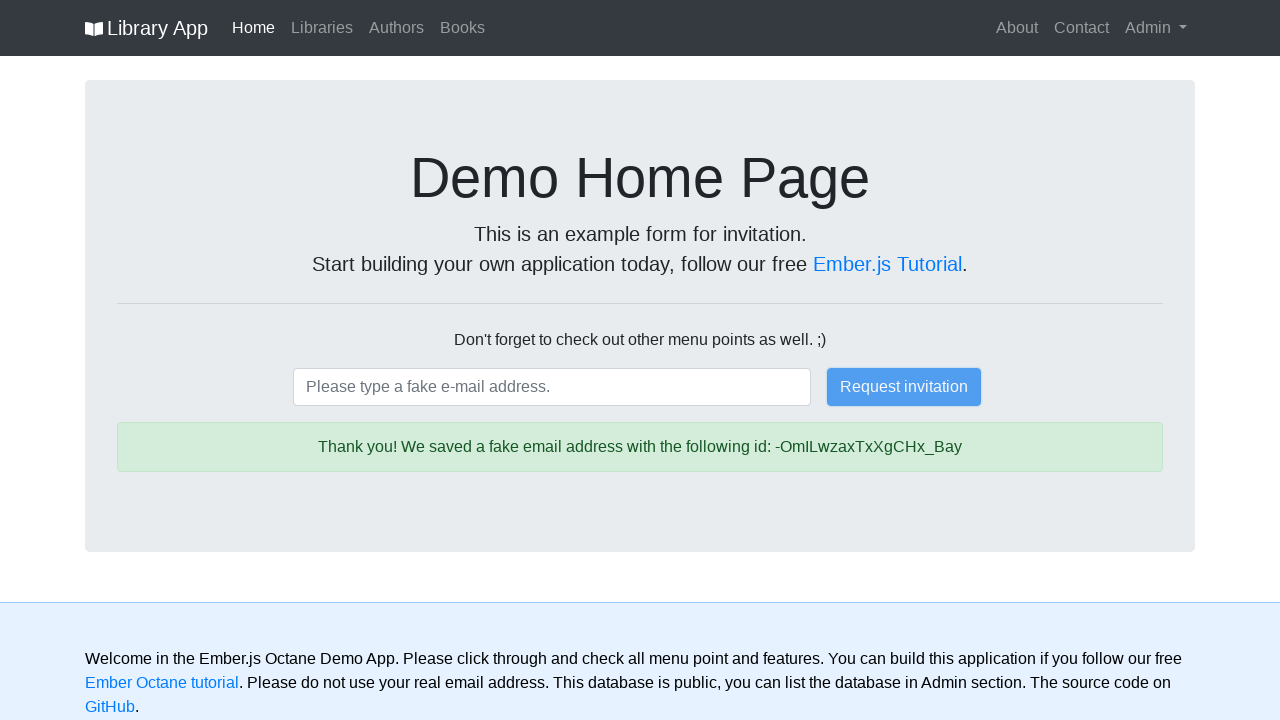

Retrieved success message text: Thank you! We saved a fake email address with the following id: -OmILwzaxTxXgCHx_Bay
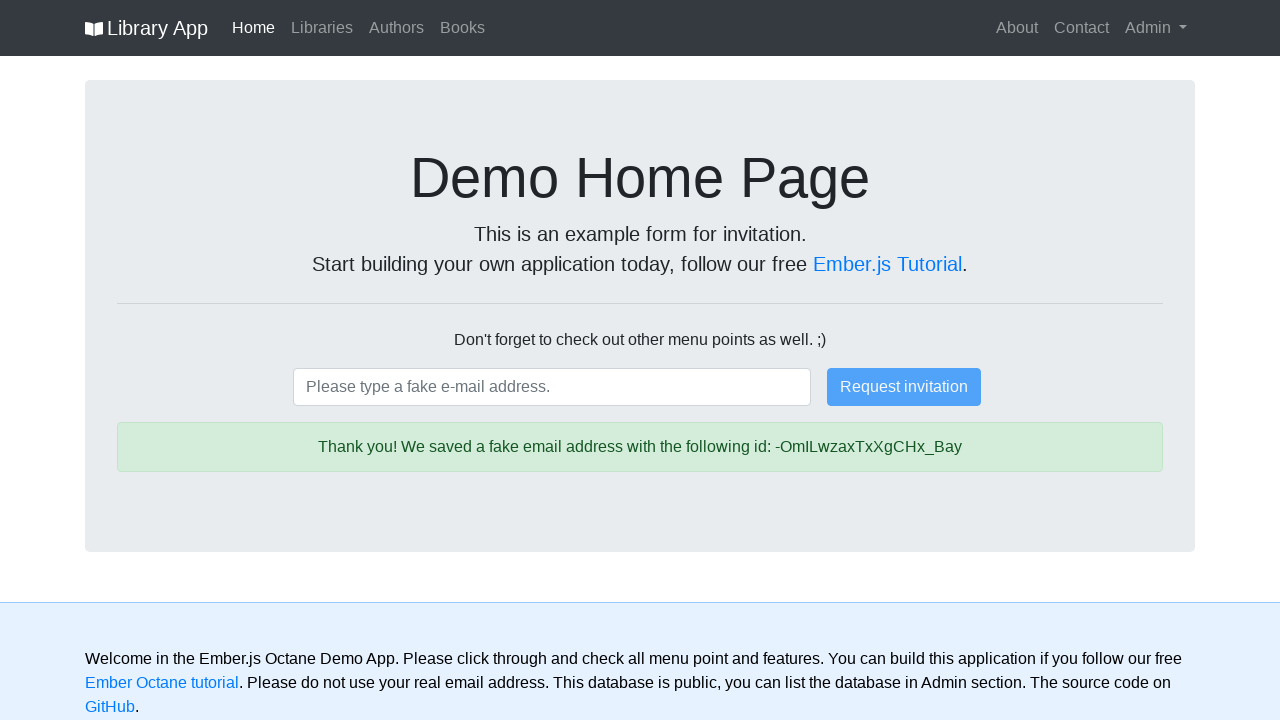

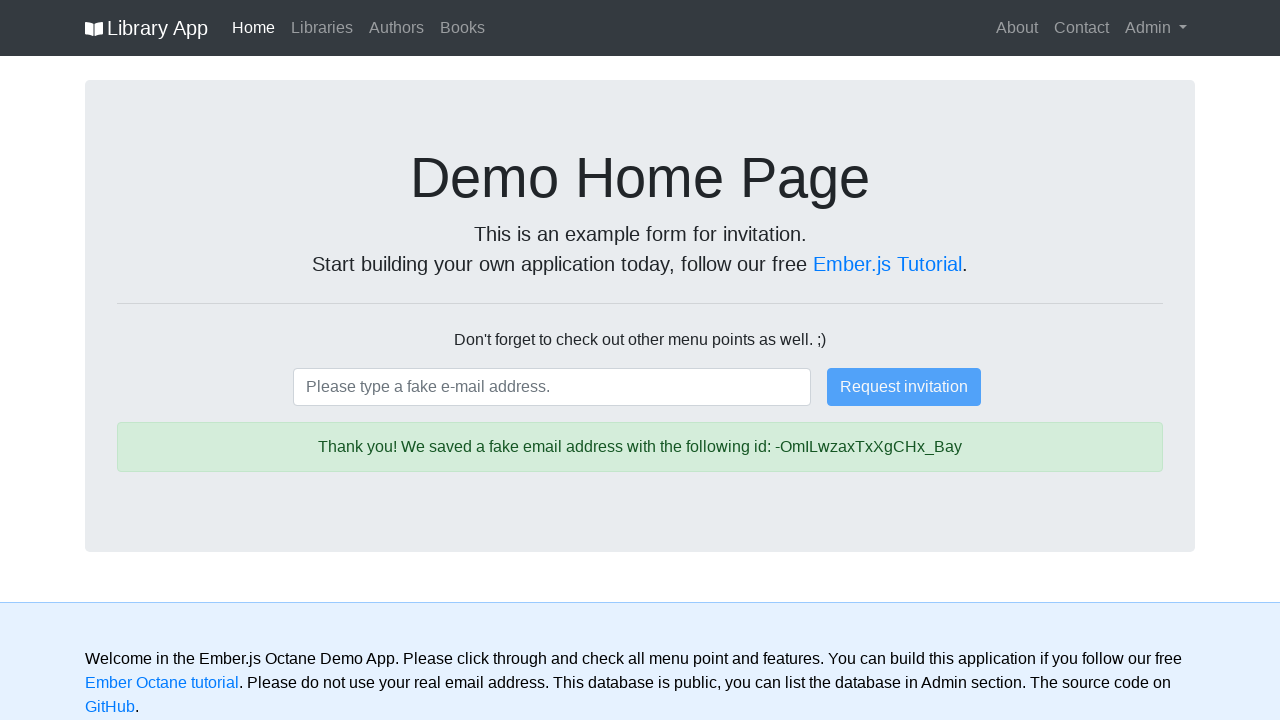